Tests dropdown selection functionality by selecting specific options from two different dropdown elements using visible text values.

Starting URL: https://grotechminds.com/dropdown/

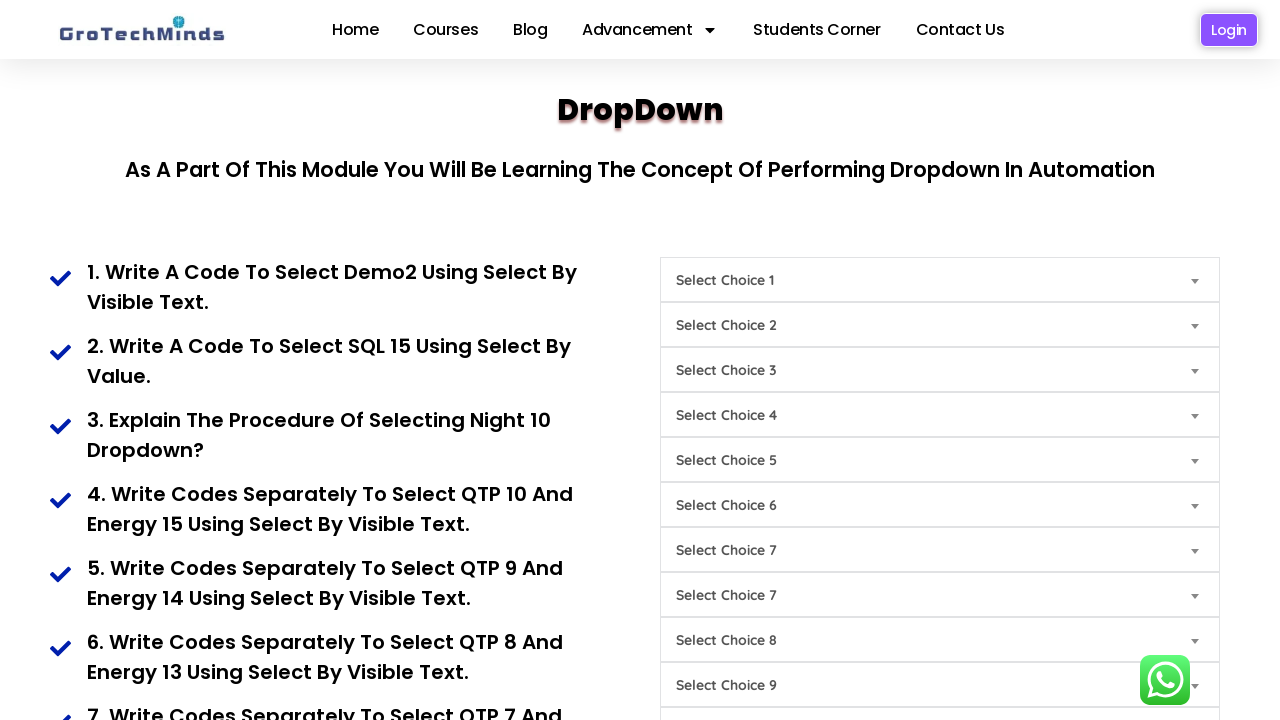

Selected 'QTP10' from the first dropdown (Choice8) on select[name='Choice8']
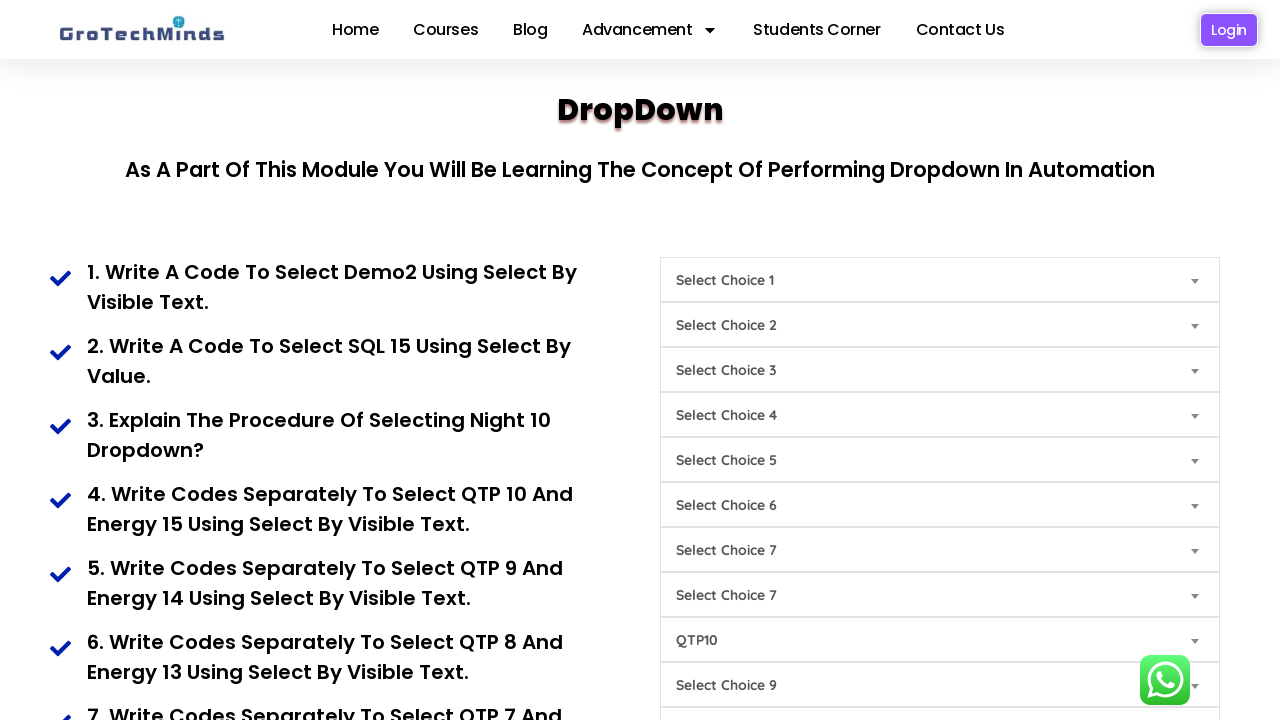

Selected 'Energy15' from the second dropdown (Choice4) on select[name='Choice4']
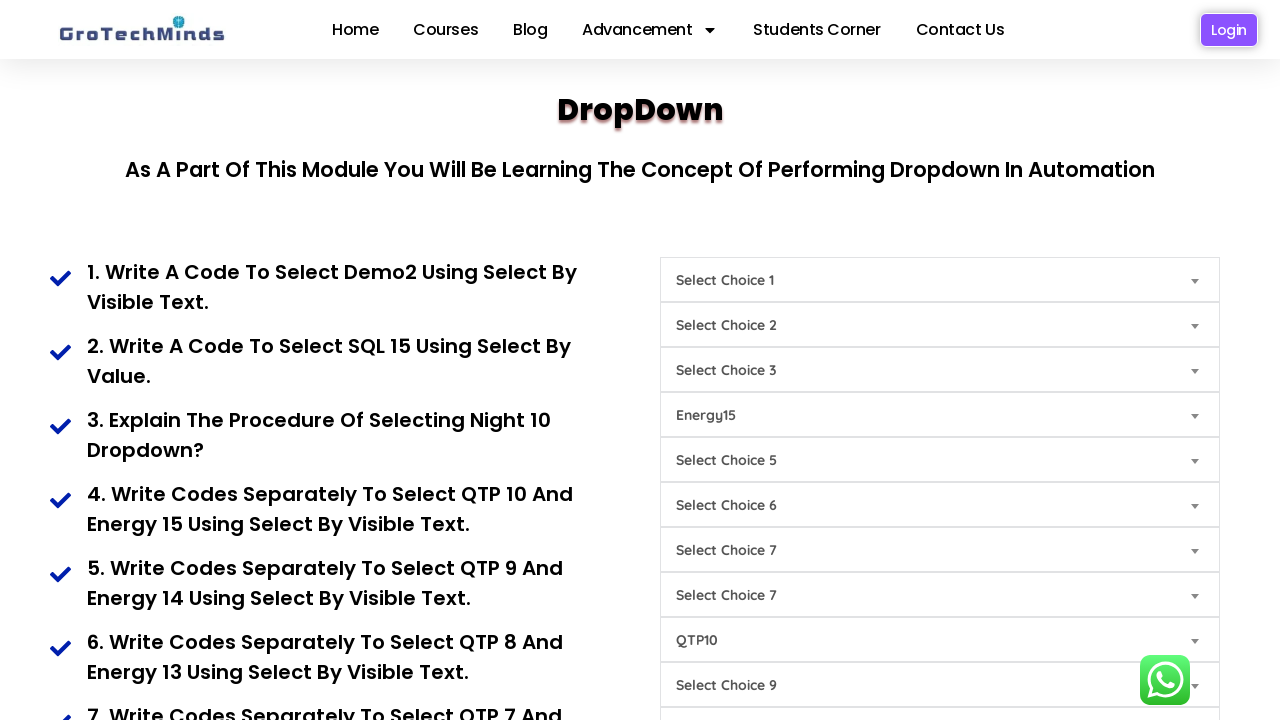

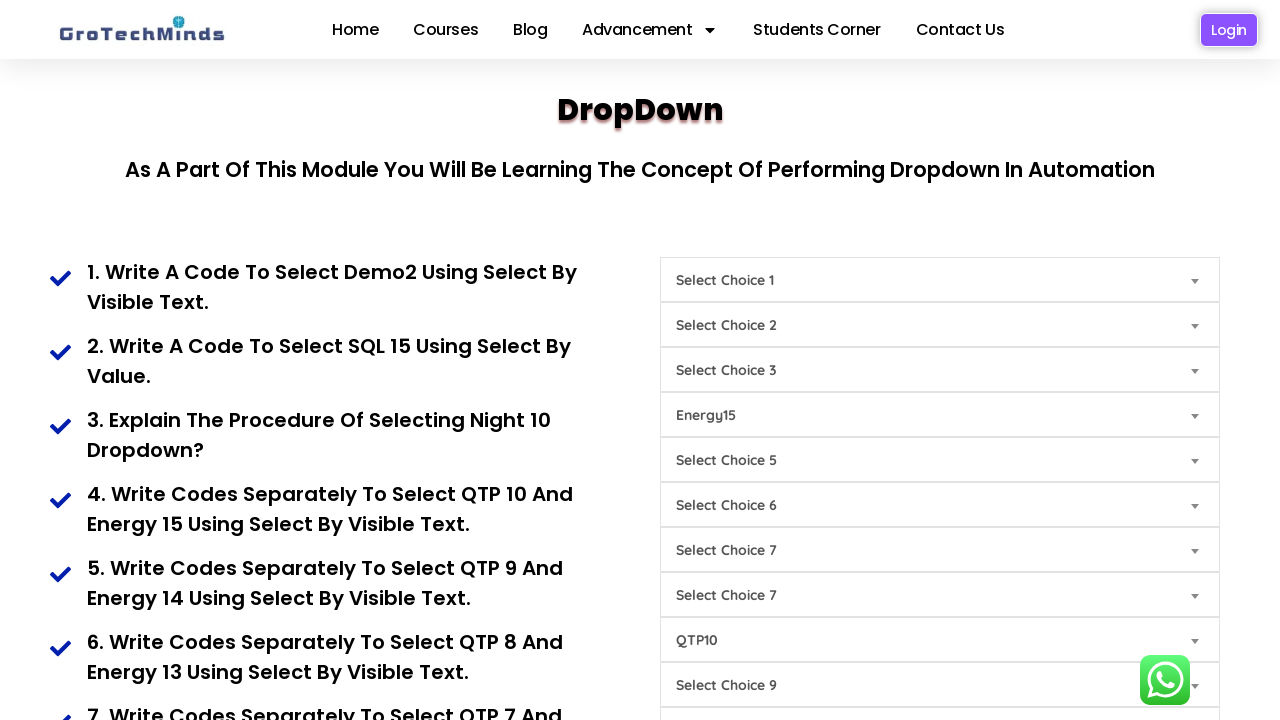